Tests editing a todo item by double-clicking and changing its text

Starting URL: https://demo.playwright.dev/todomvc

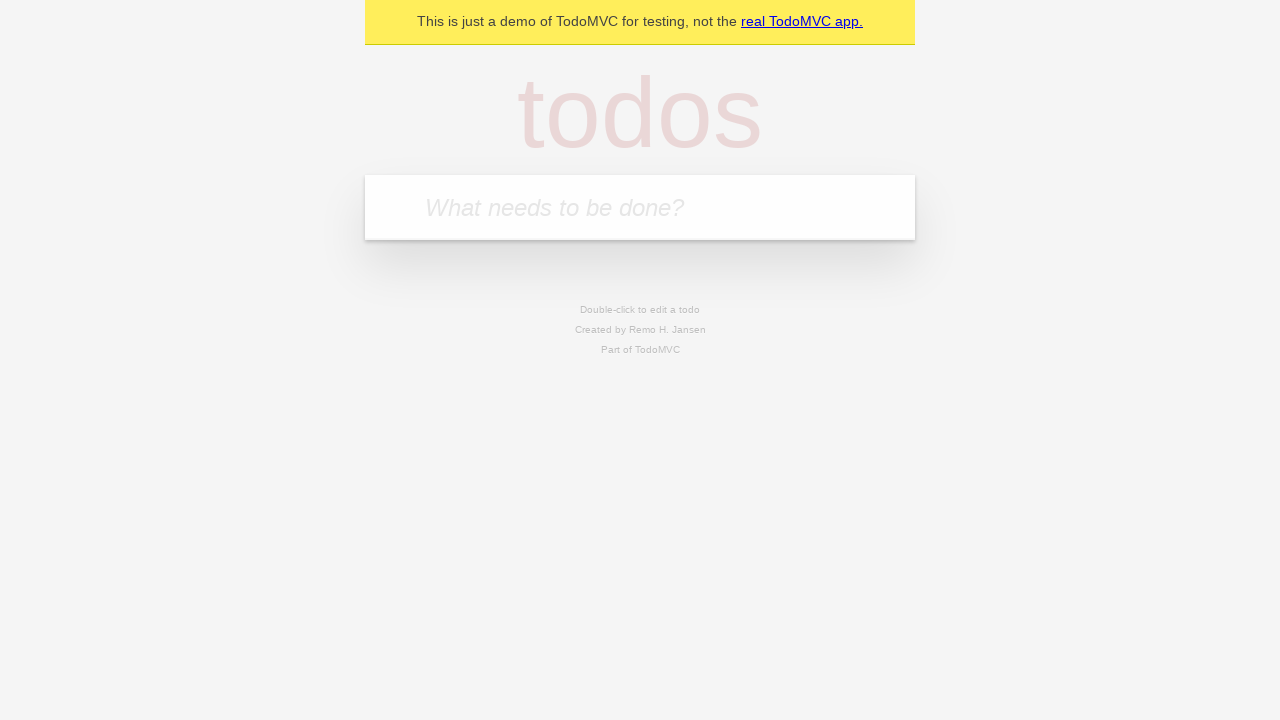

Filled todo input with 'buy some cheese' on internal:attr=[placeholder="What needs to be done?"i]
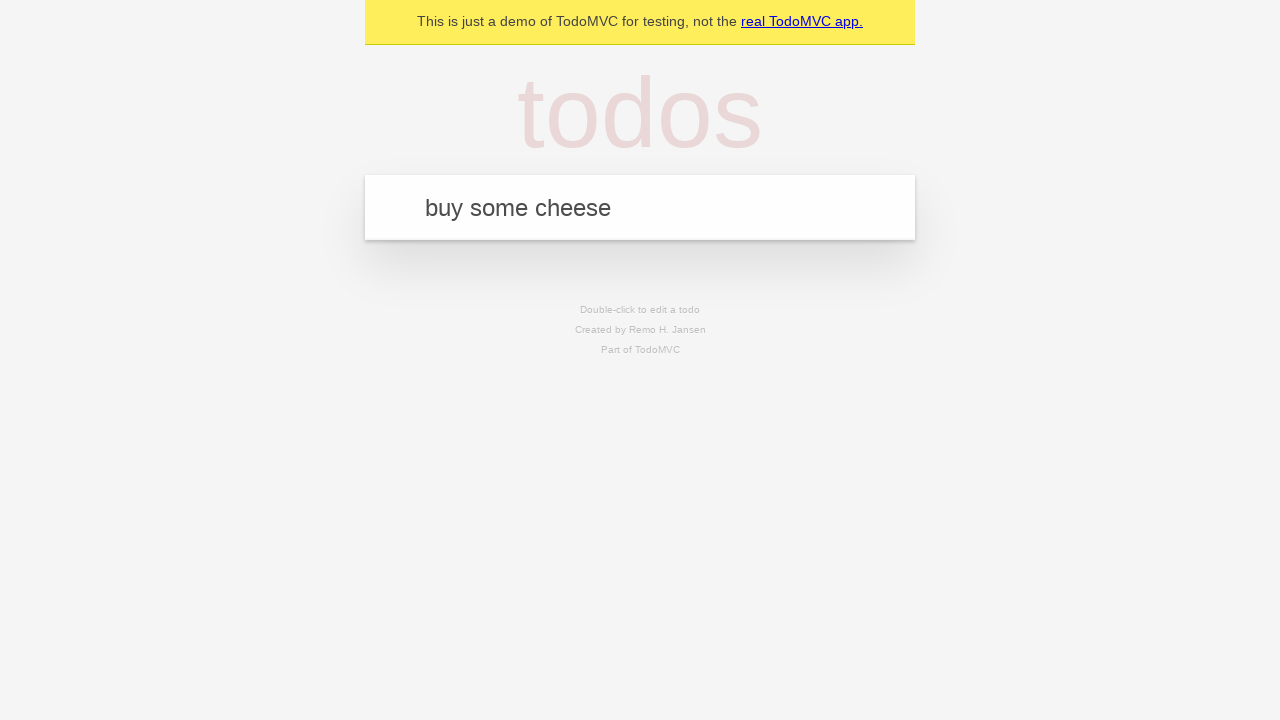

Pressed Enter to add first todo on internal:attr=[placeholder="What needs to be done?"i]
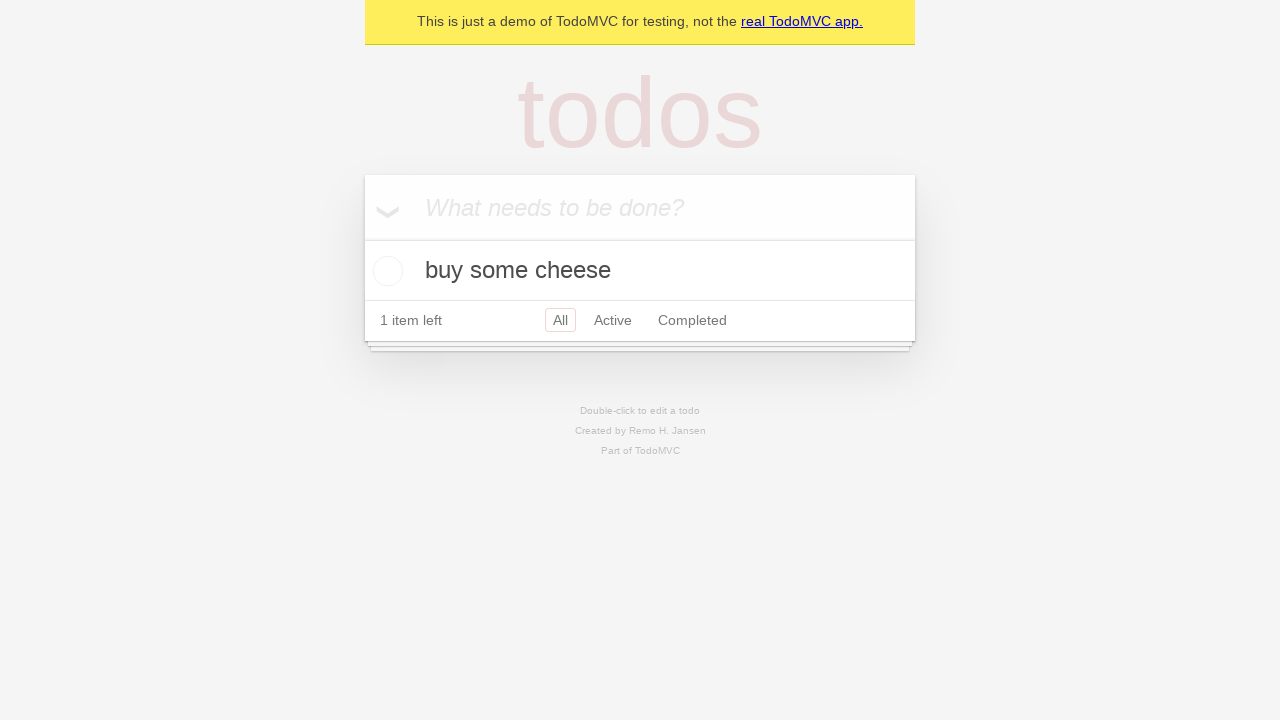

Filled todo input with 'feed the cat' on internal:attr=[placeholder="What needs to be done?"i]
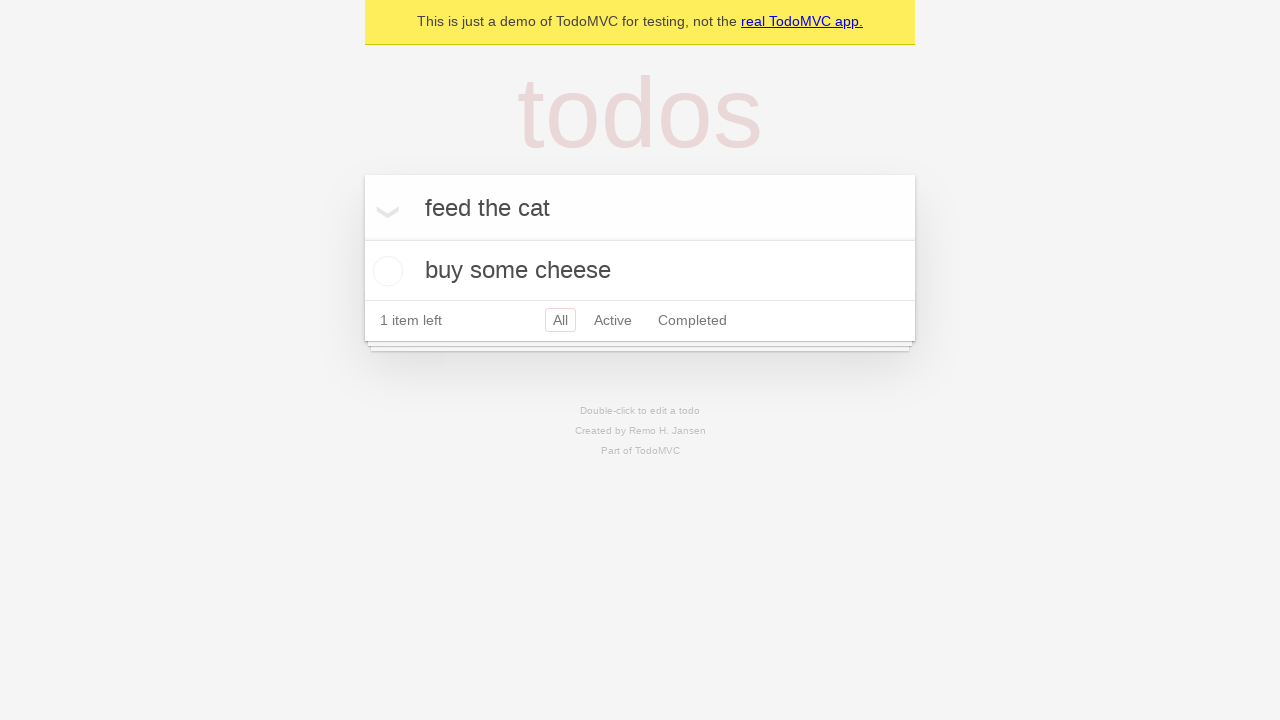

Pressed Enter to add second todo on internal:attr=[placeholder="What needs to be done?"i]
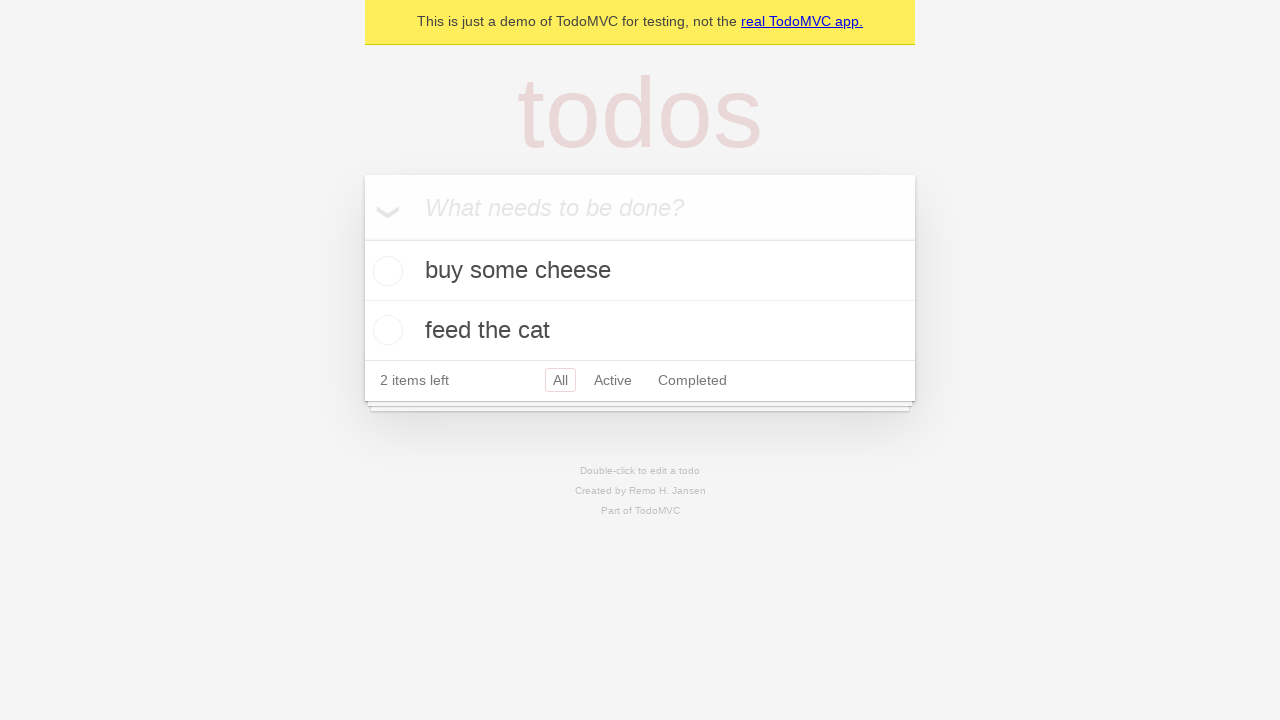

Filled todo input with 'book a doctors appointment' on internal:attr=[placeholder="What needs to be done?"i]
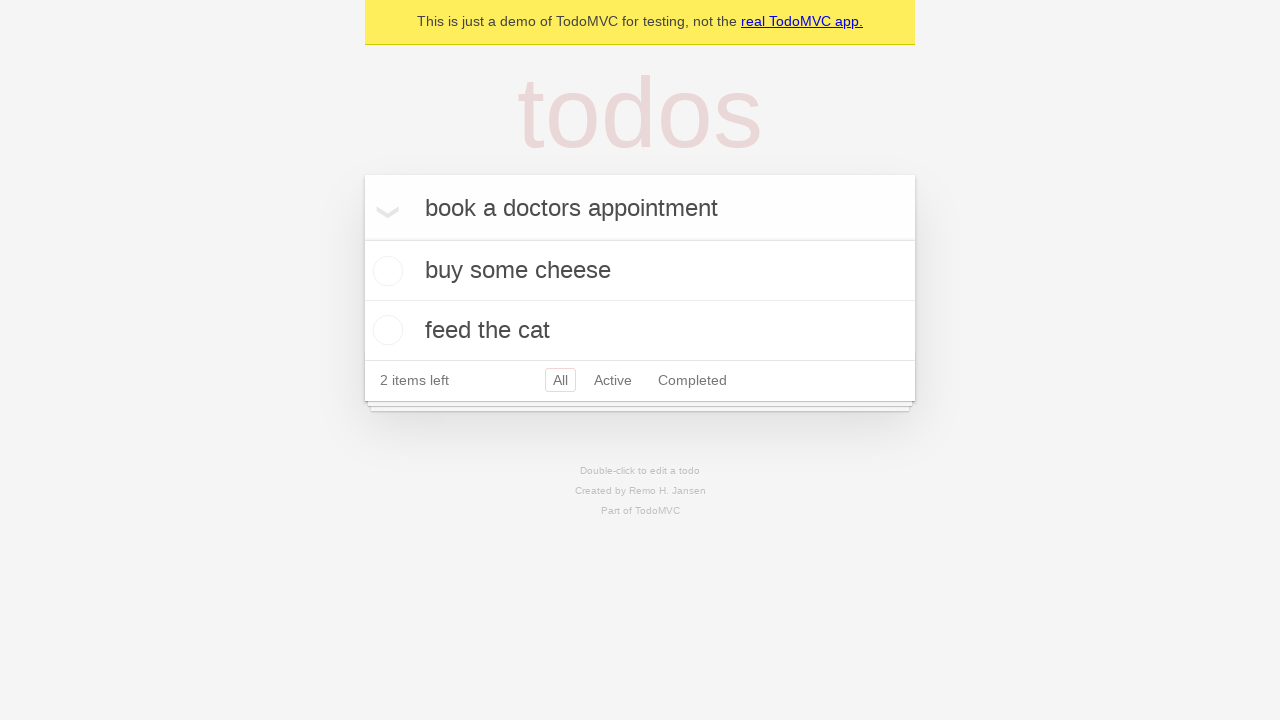

Pressed Enter to add third todo on internal:attr=[placeholder="What needs to be done?"i]
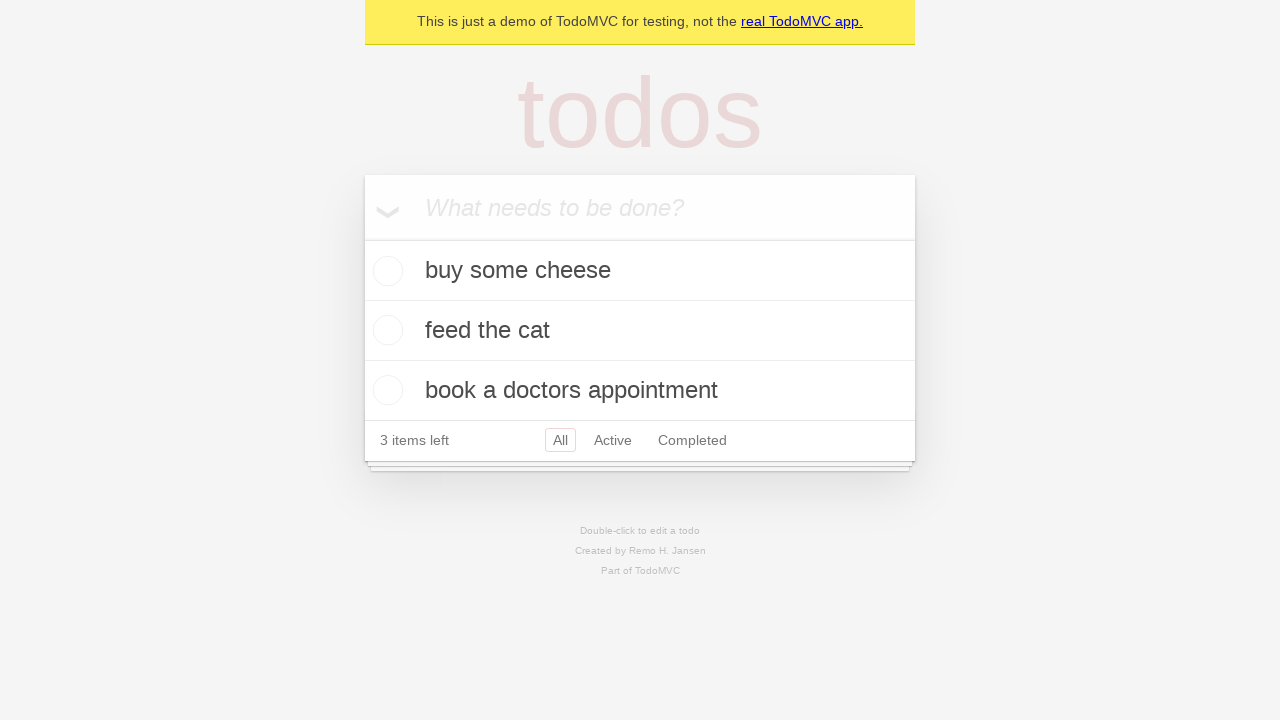

Double-clicked second todo item to enter edit mode at (640, 331) on internal:testid=[data-testid="todo-item"s] >> nth=1
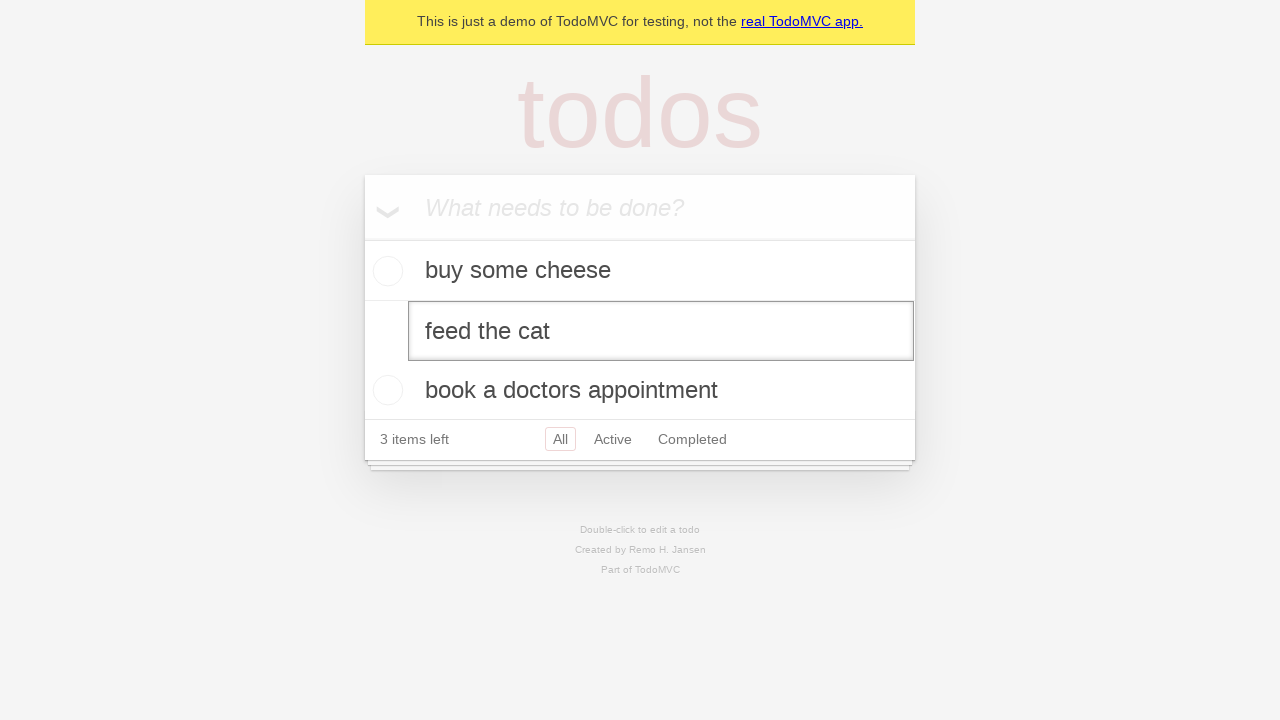

Changed todo text to 'buy some sausages' on internal:testid=[data-testid="todo-item"s] >> nth=1 >> internal:role=textbox[nam
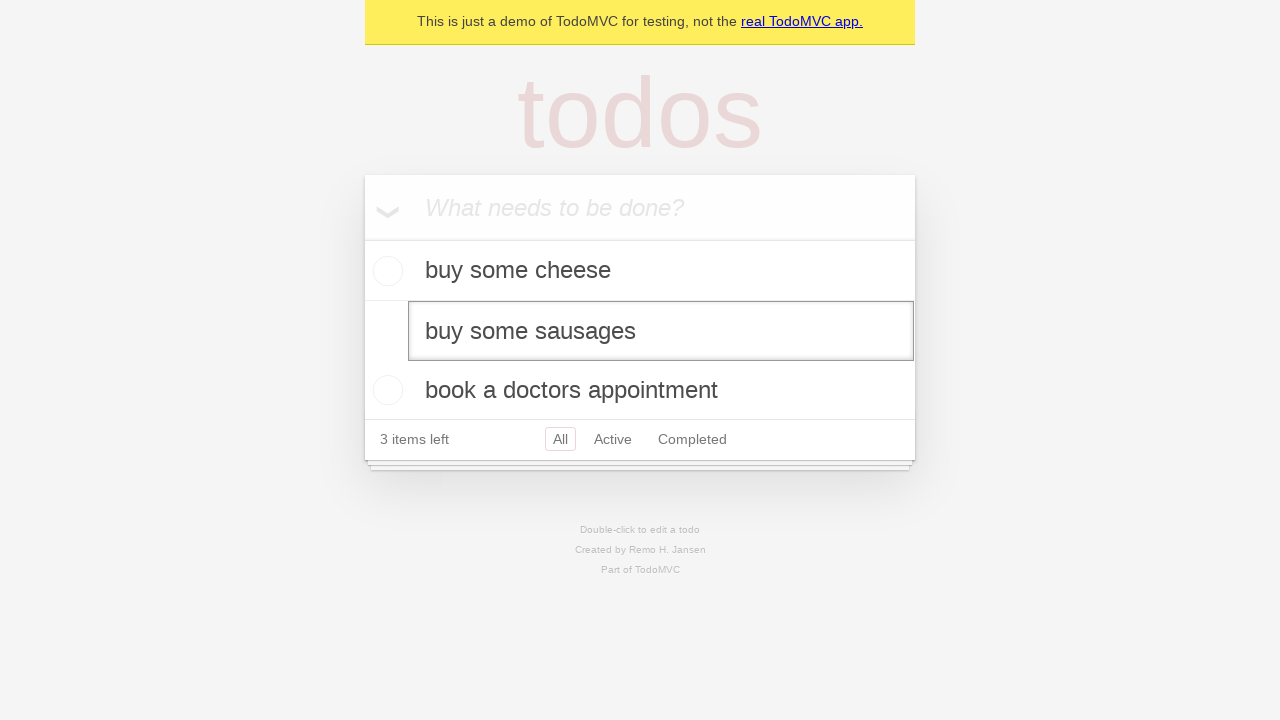

Pressed Enter to confirm edit and save changes on internal:testid=[data-testid="todo-item"s] >> nth=1 >> internal:role=textbox[nam
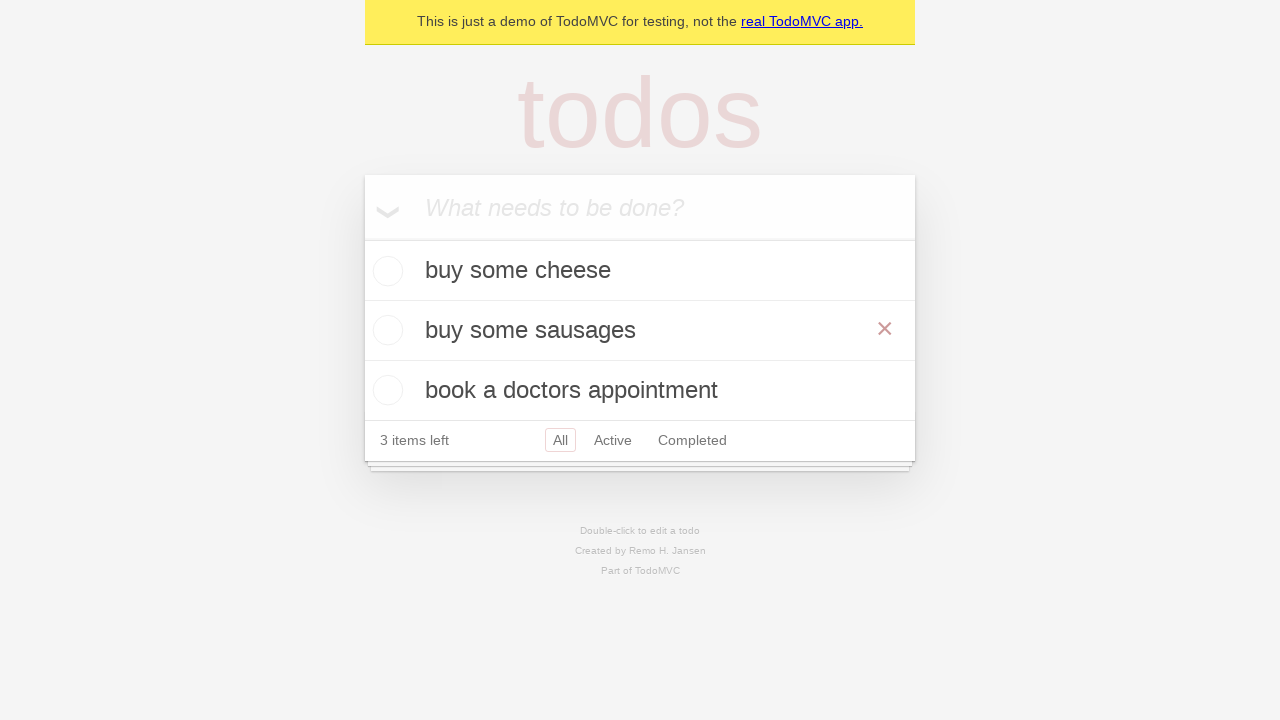

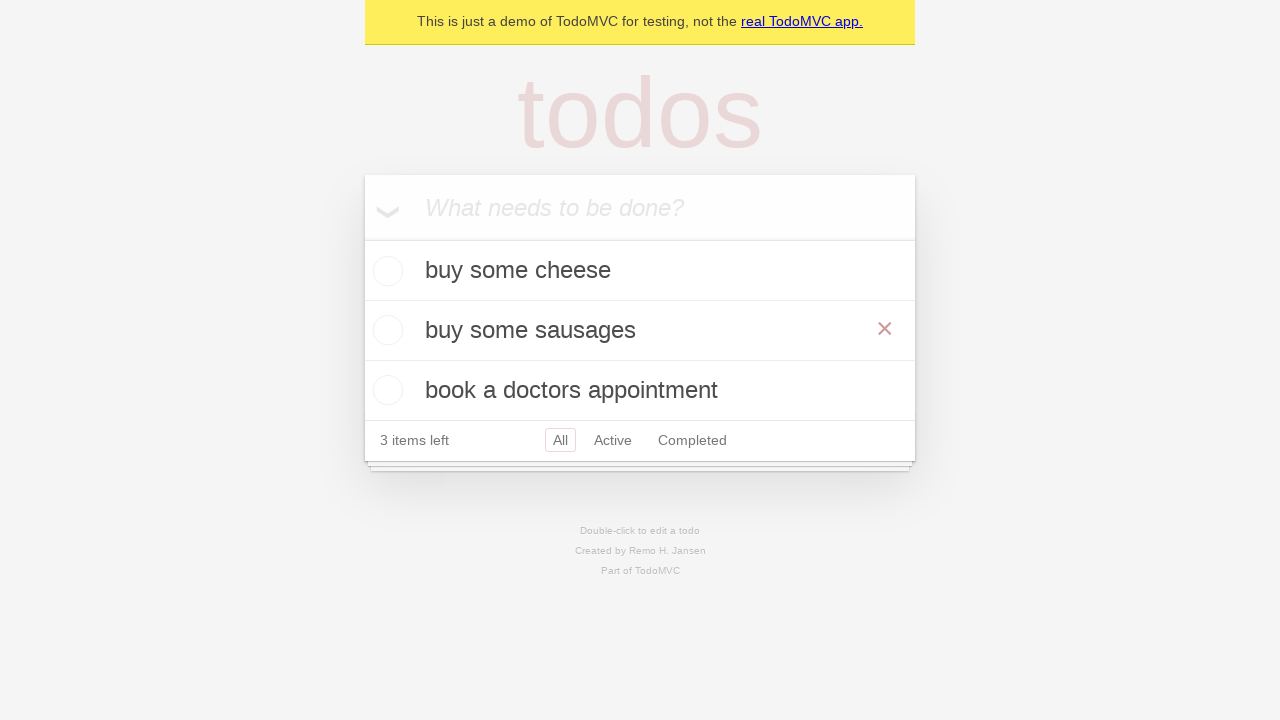